Tests a slow calculator by performing a simple addition and waiting for the result

Starting URL: https://bonigarcia.dev/selenium-webdriver-java/slow-calculator.html

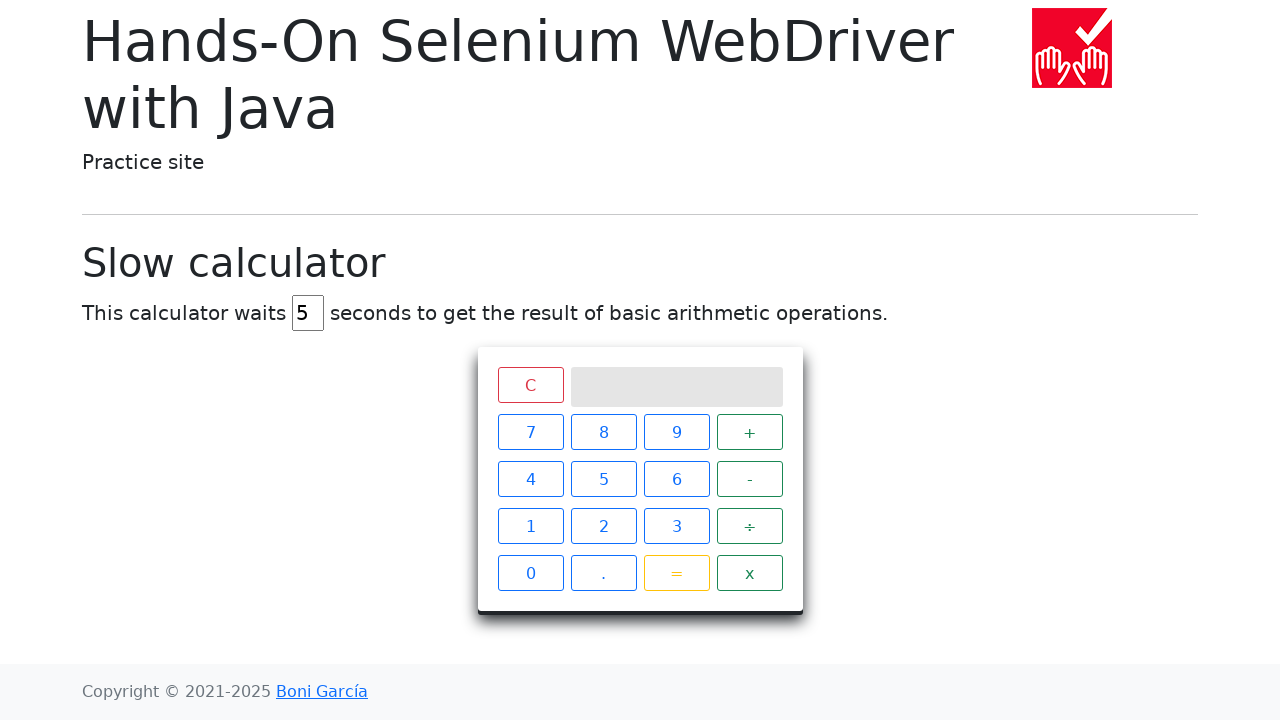

Clicked number 2 on the calculator at (604, 526) on xpath=//div[@class='keys']/span[text()='2']
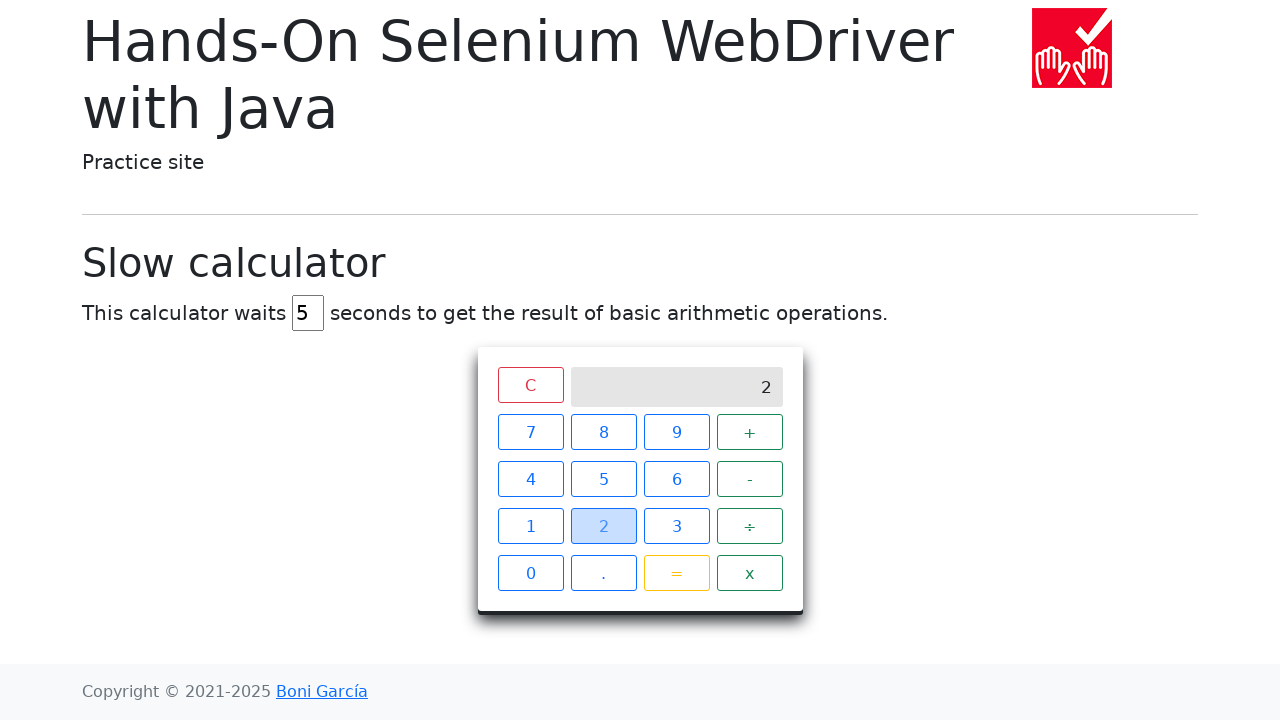

Clicked plus operator on the calculator at (750, 432) on xpath=//div[@class='keys']/span[text()='+']
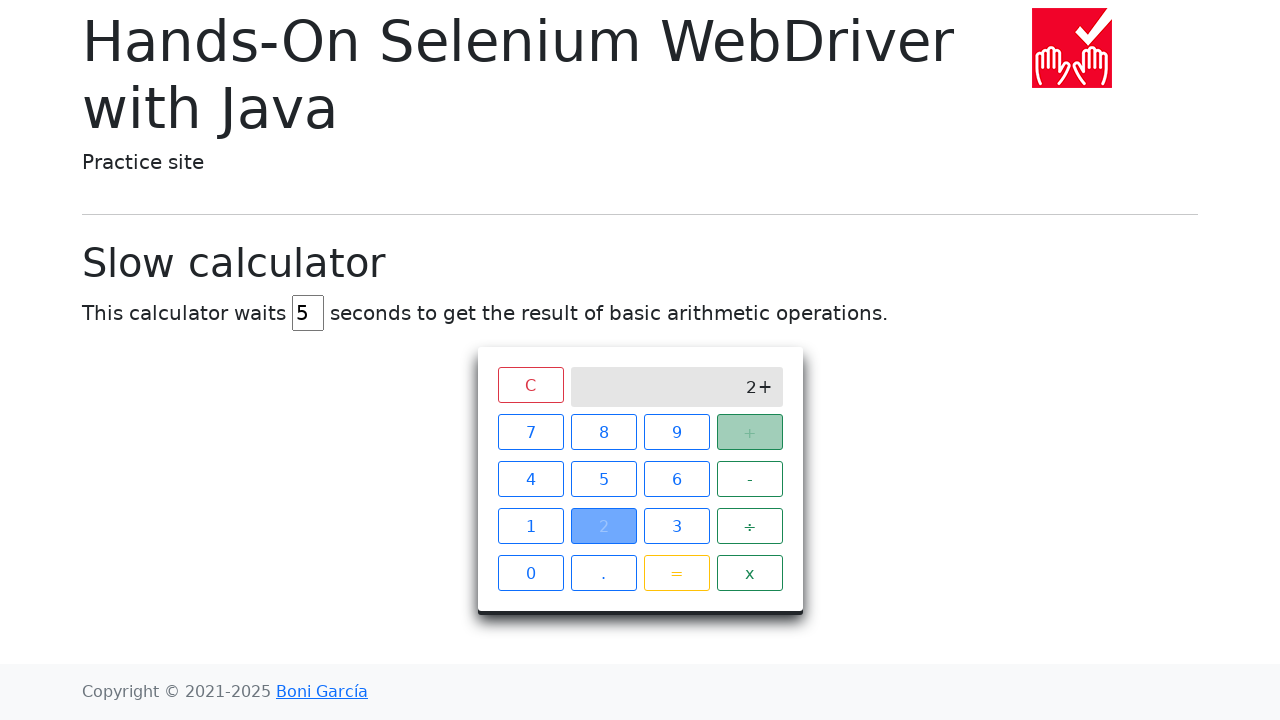

Clicked number 3 on the calculator at (676, 526) on xpath=//div[@class='keys']/span[text()='3']
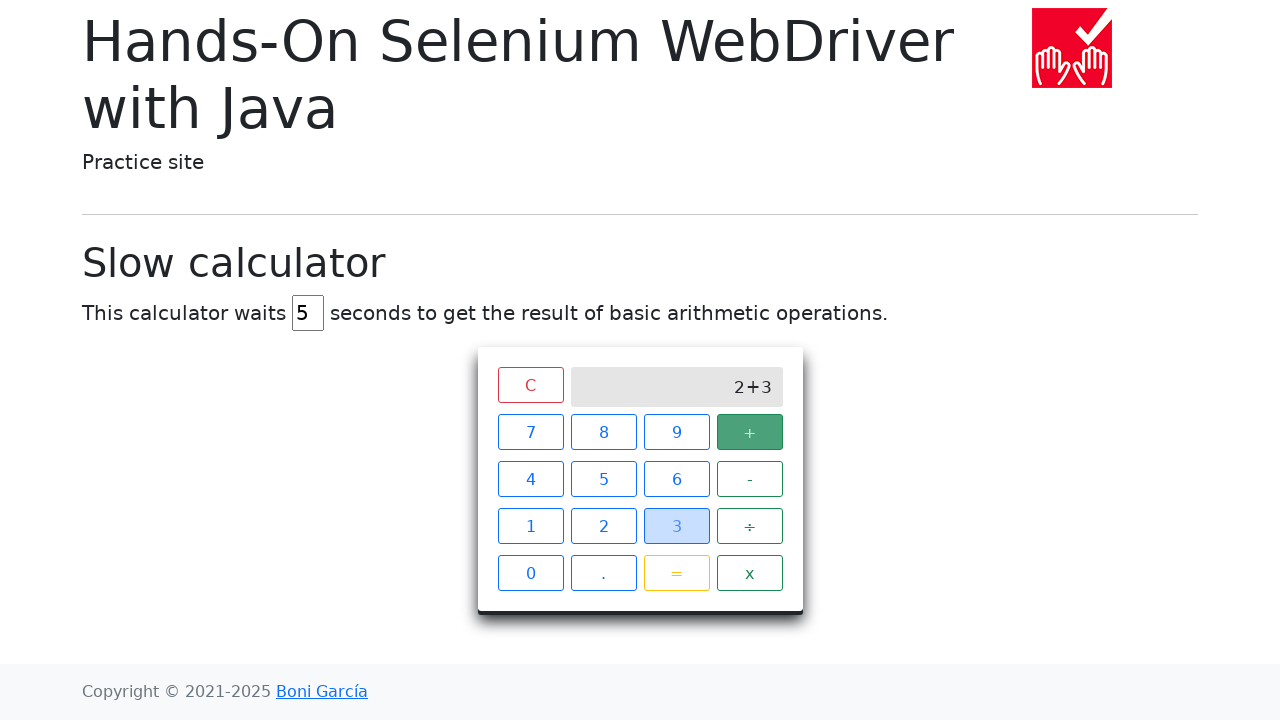

Clicked equals button to calculate the result at (676, 573) on xpath=//div[@class='keys']/span[text()='=']
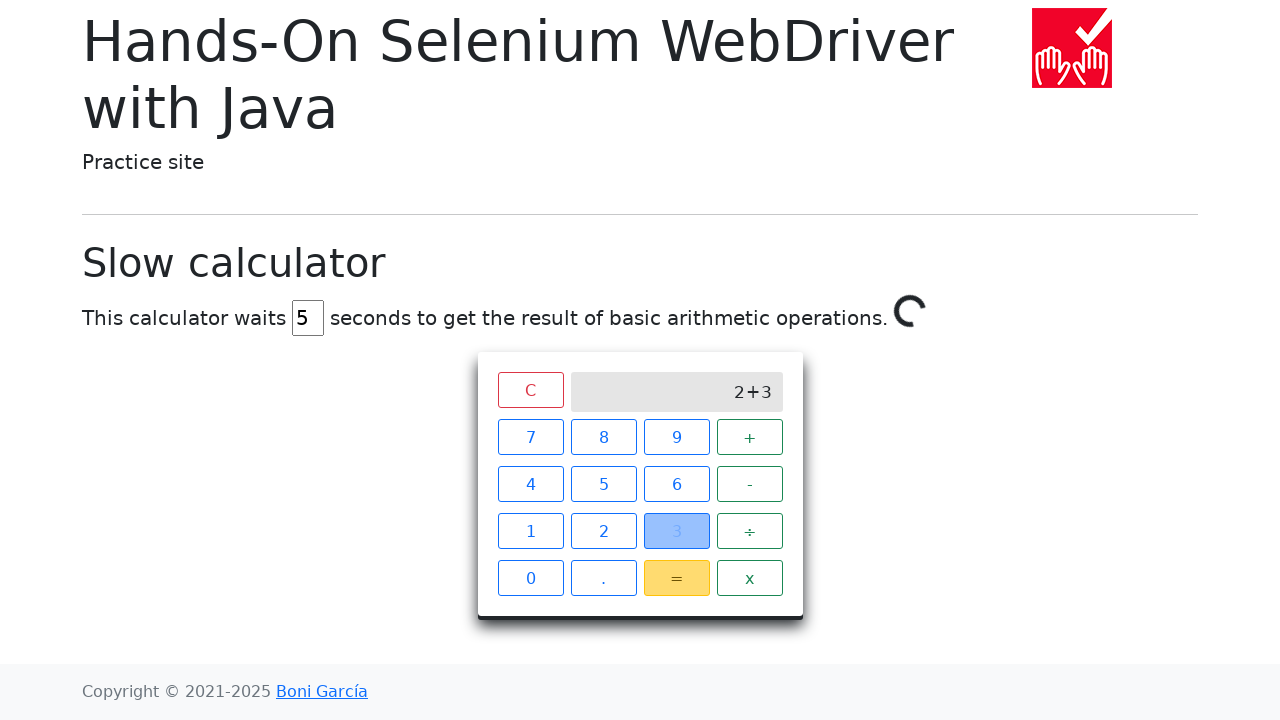

Waited for and confirmed the result '5' appeared on the screen
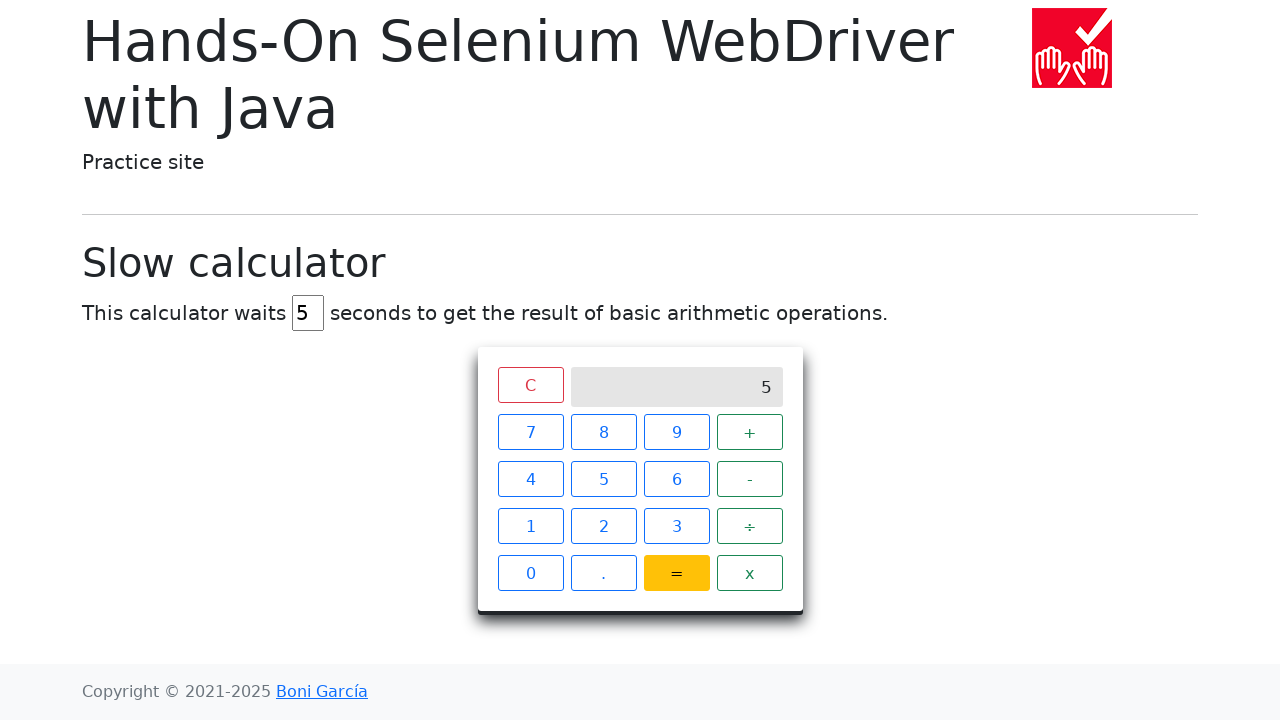

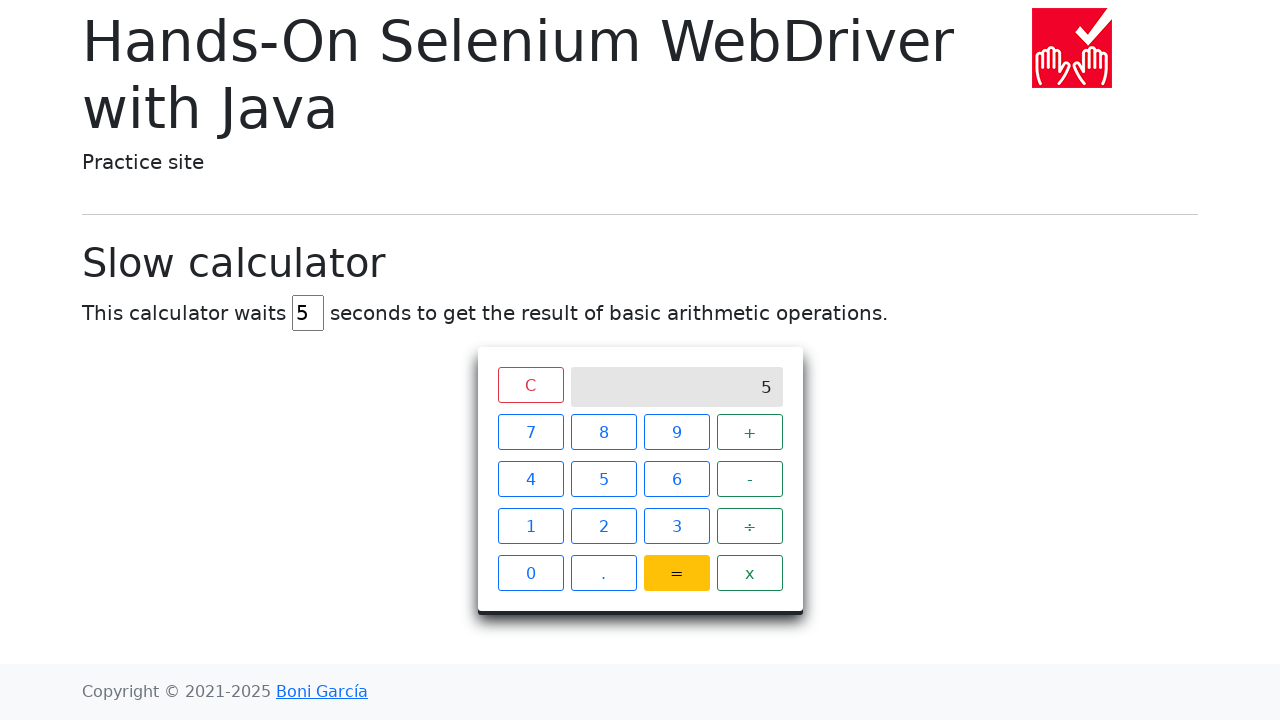